Tests right-click (context click) functionality on a button and verifies the success message appears

Starting URL: https://demoqa.com/buttons

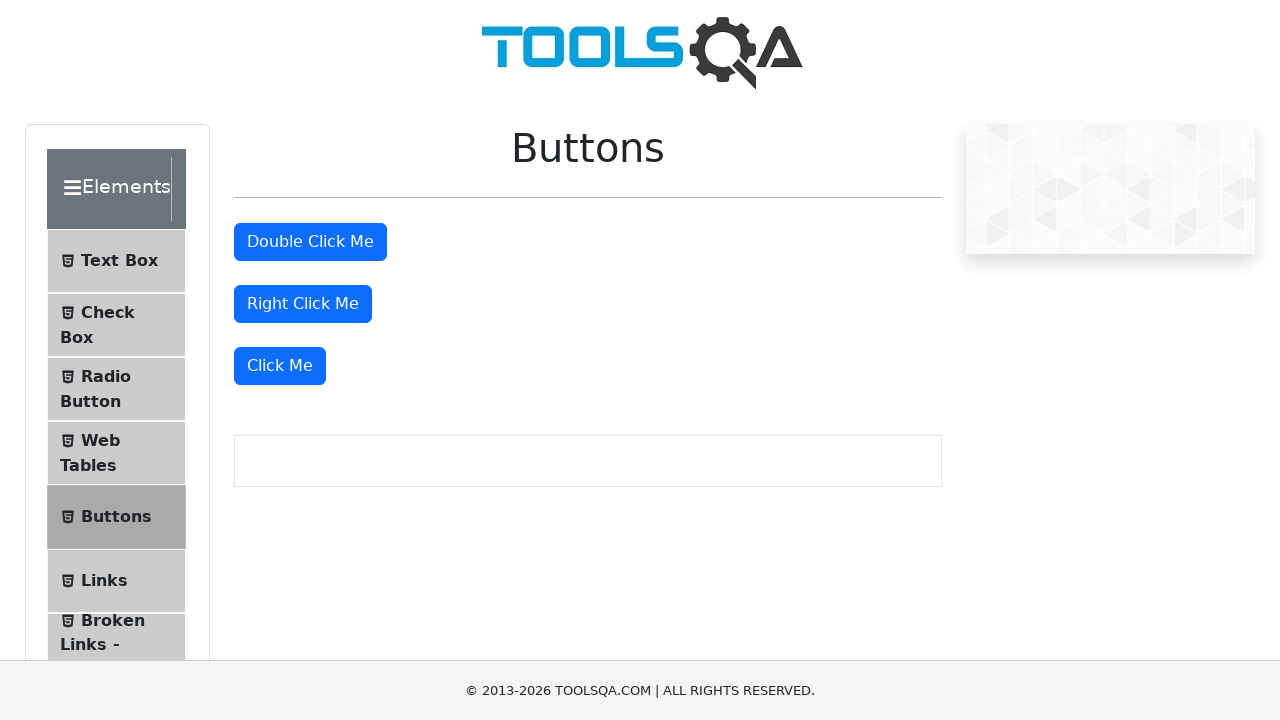

Right-clicked the right-click button at (303, 304) on #rightClickBtn
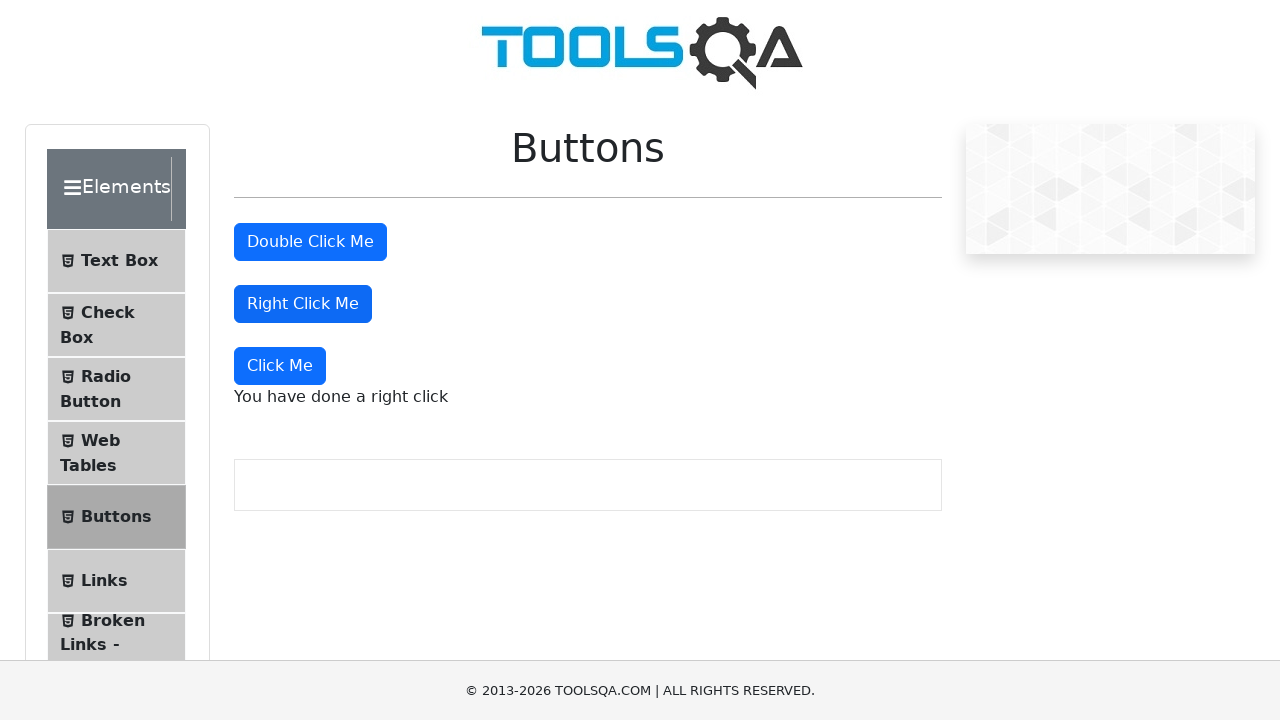

Right-click success message appeared
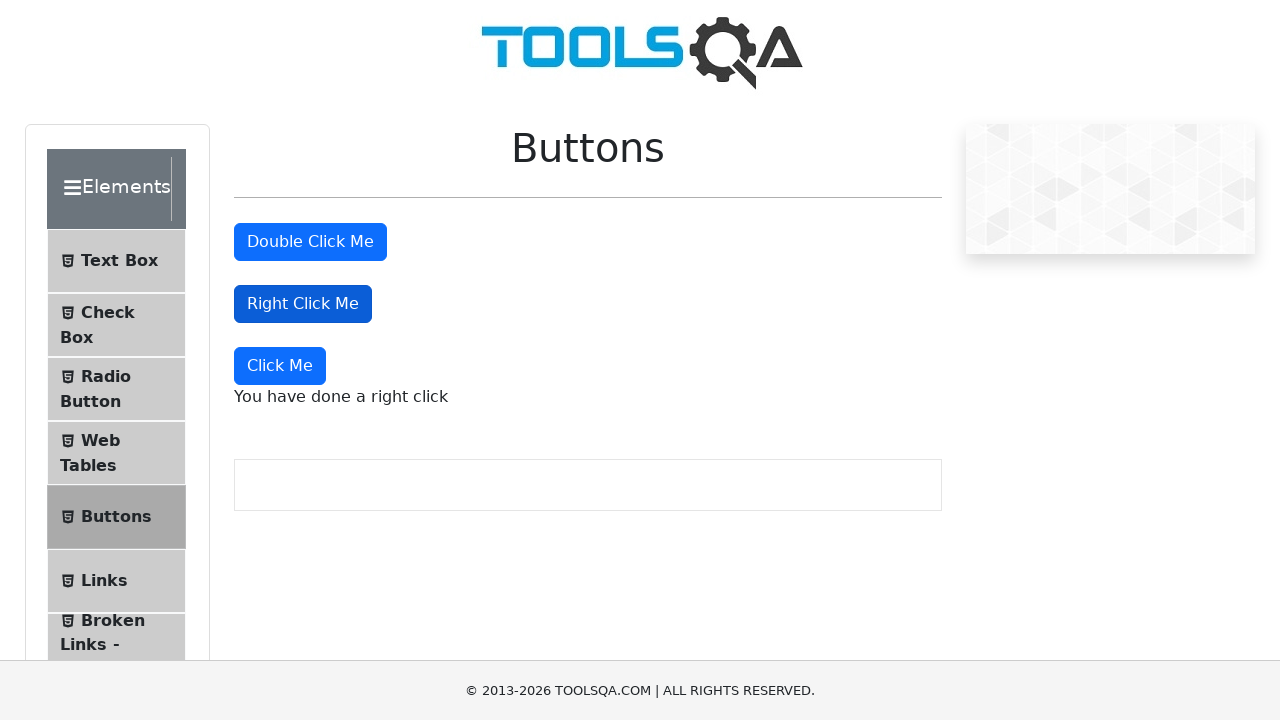

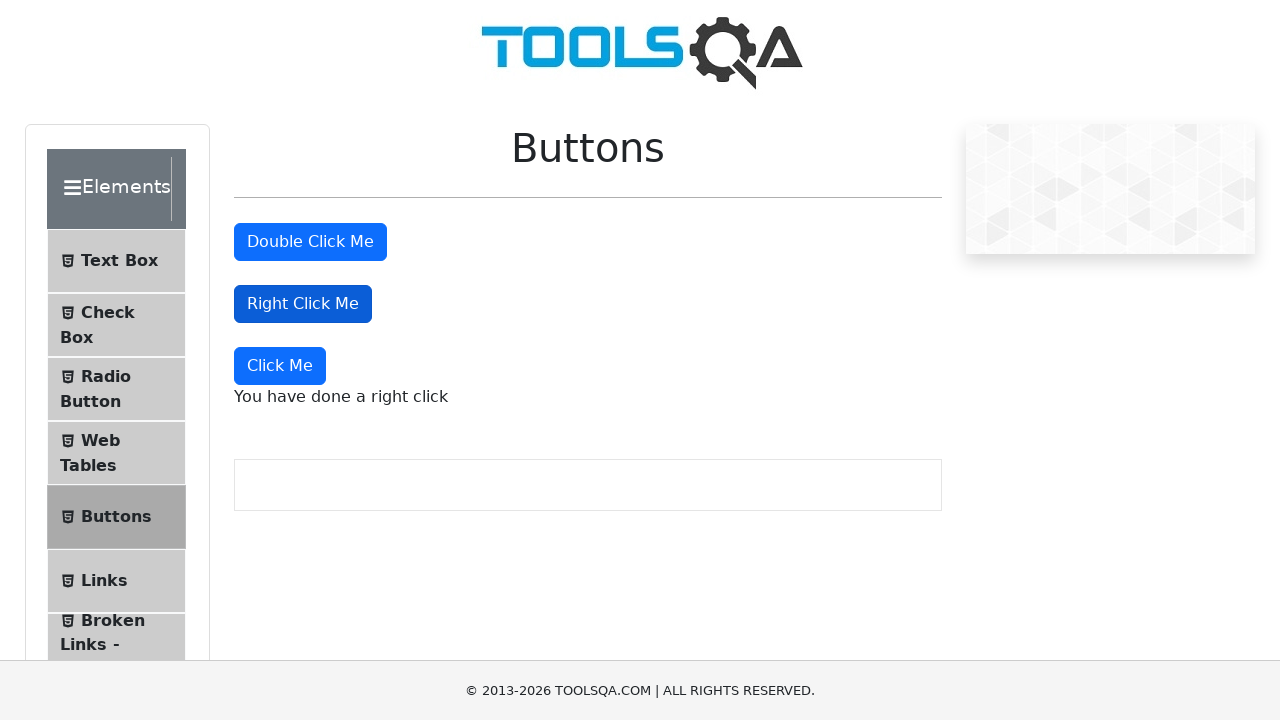